Tests JavaScript alert handling by triggering a confirm dialog and accepting it

Starting URL: https://v1.training-support.net/selenium/javascript-alerts

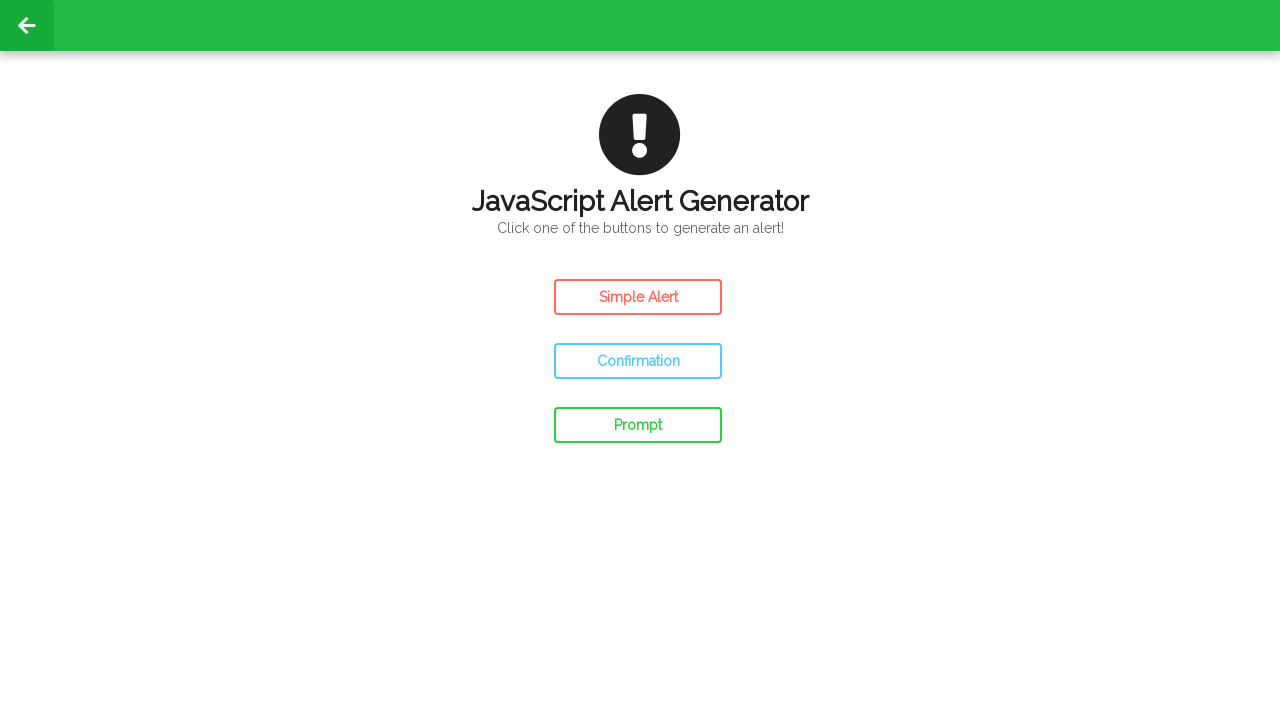

Clicked the confirm button to trigger JavaScript confirm dialog at (638, 361) on #confirm
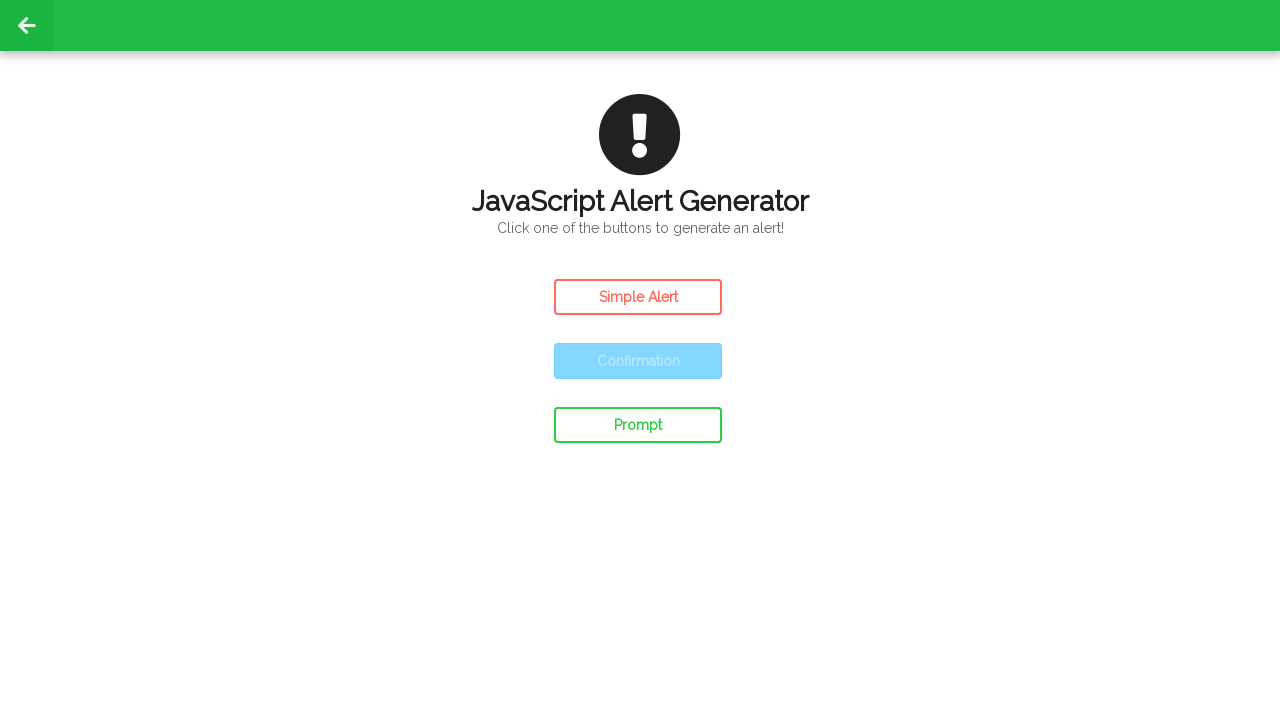

Set up dialog handler to accept the confirm dialog
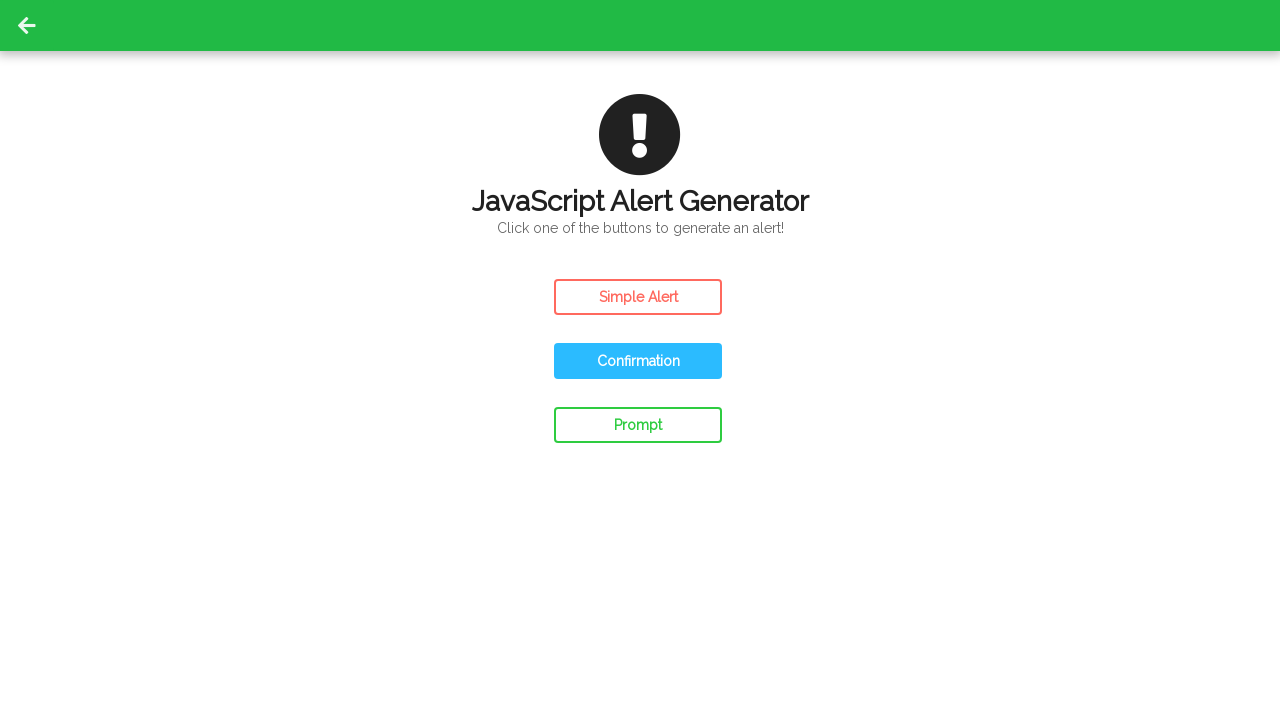

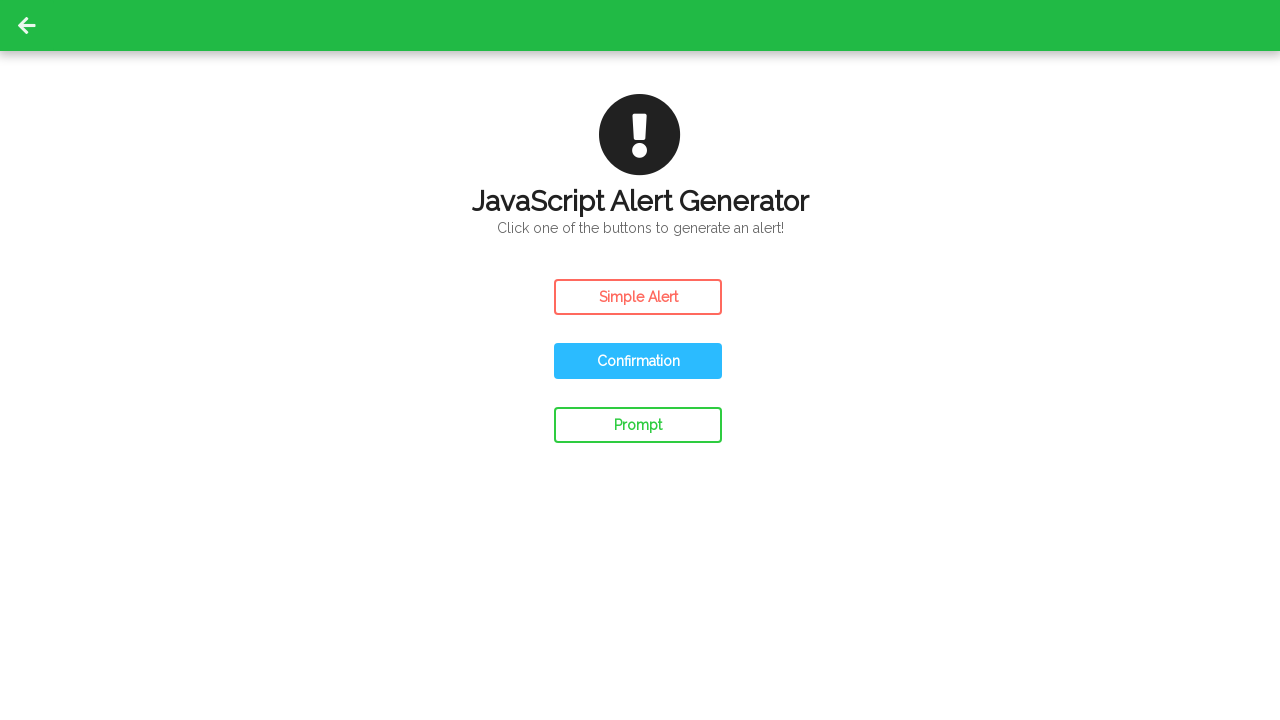